Tests removing an element on the Add/Remove Elements demo page by first adding an element, then clicking Delete to remove it

Starting URL: https://the-internet.herokuapp.com/

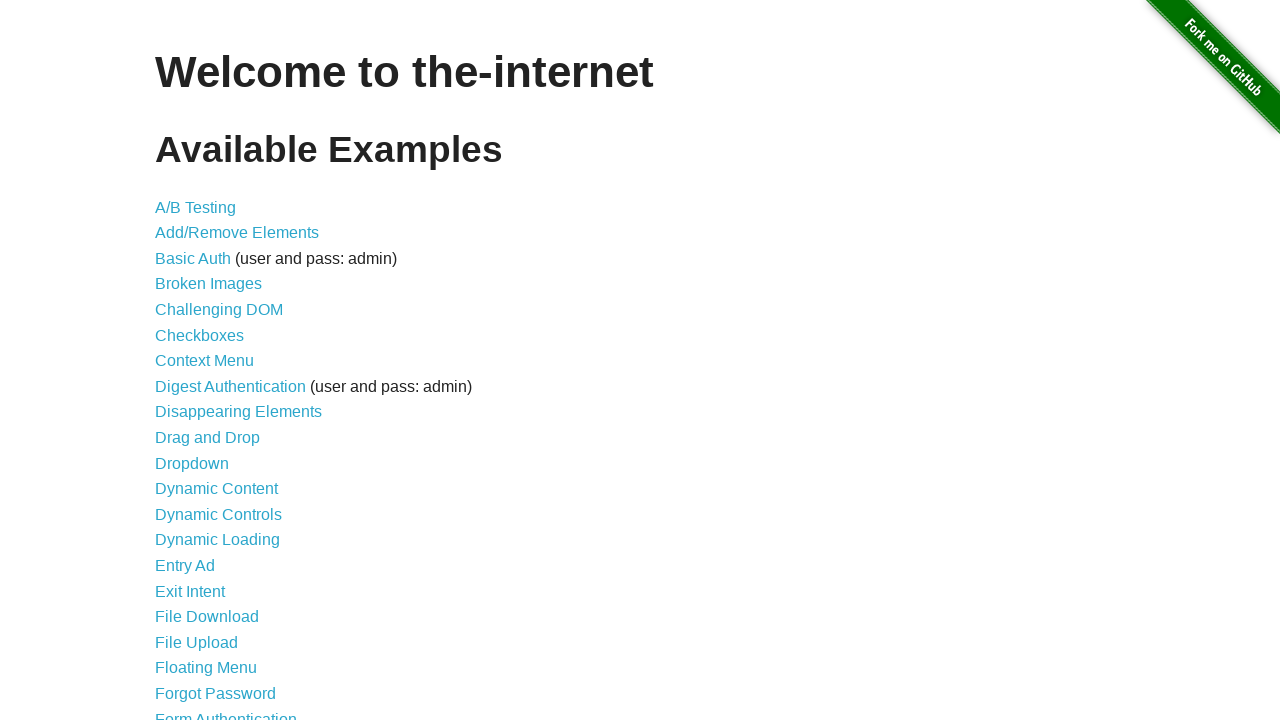

Clicked on Add/Remove Elements link from homepage at (237, 233) on text=Add/Remove Elements
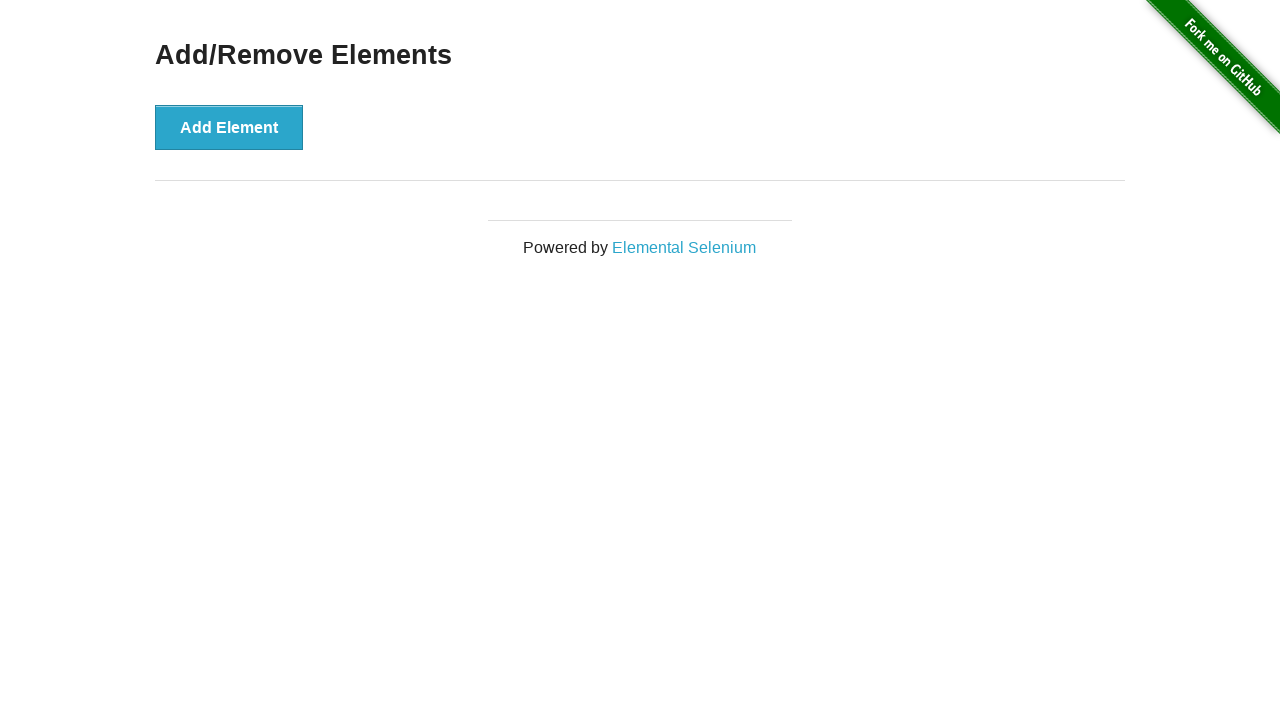

Add/Remove Elements page loaded and Add Element button is visible
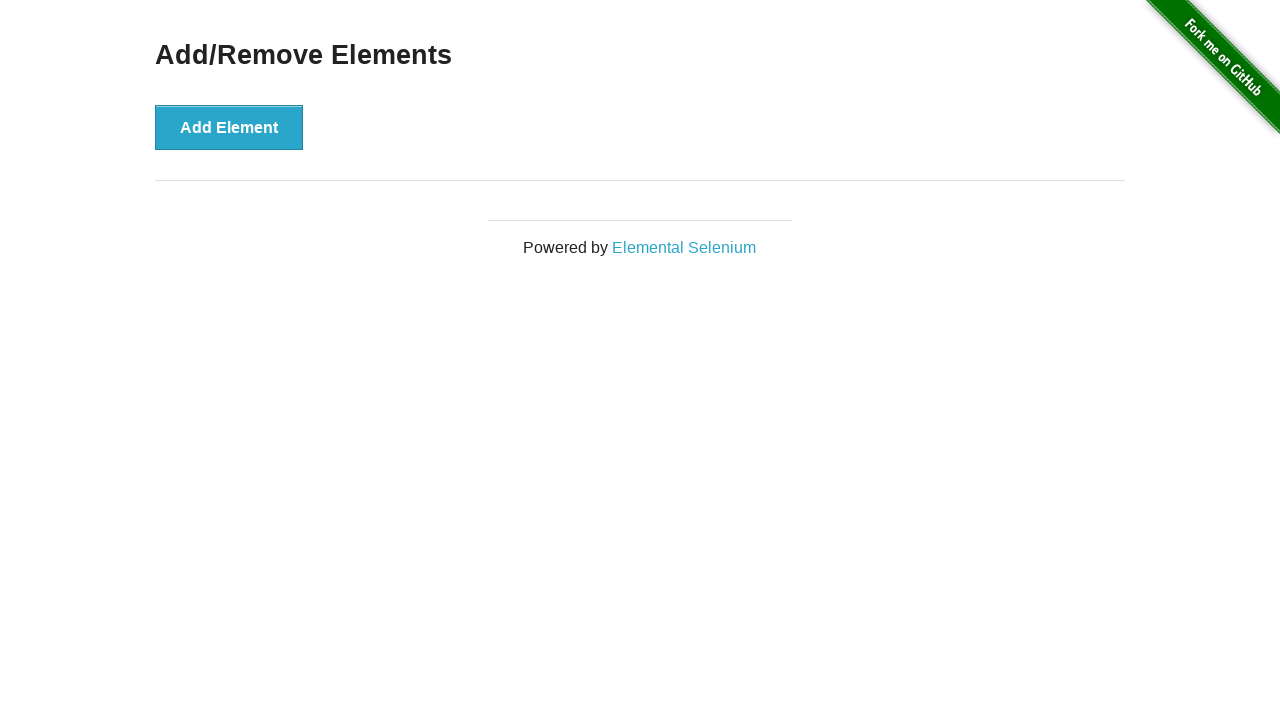

Clicked Add Element button to add a new element at (229, 127) on button:has-text('Add Element')
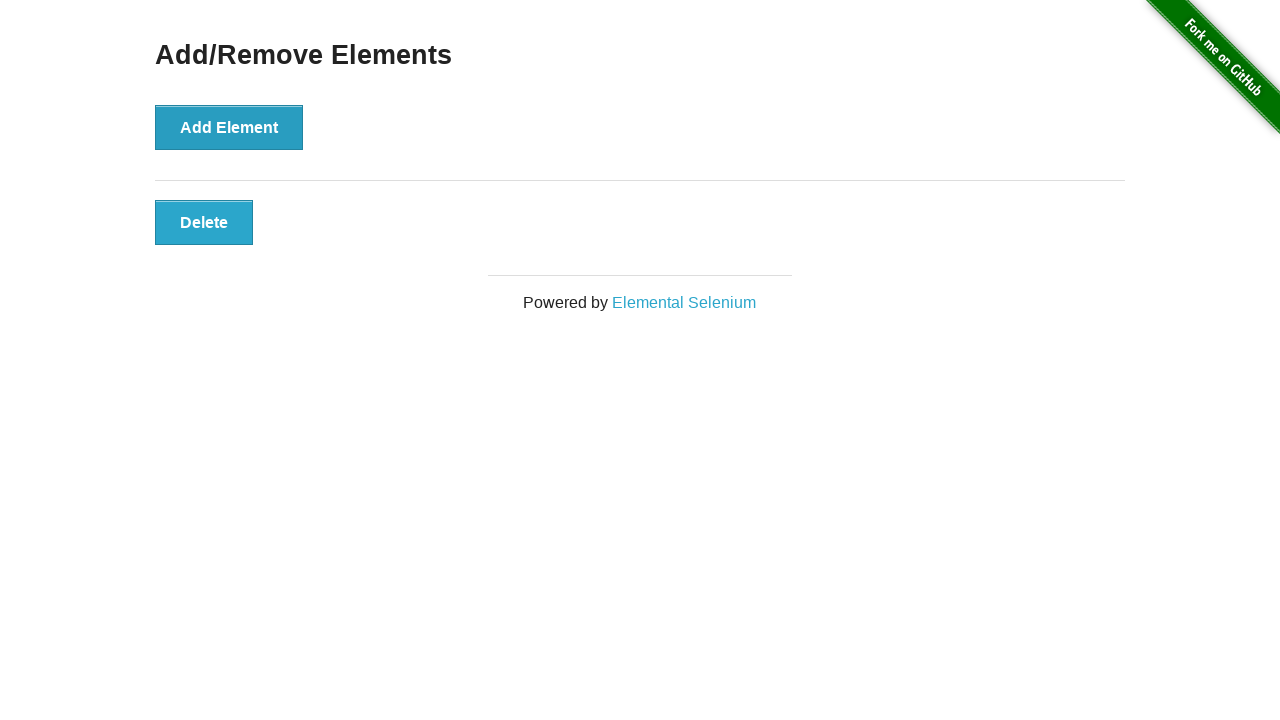

New element successfully added to the page
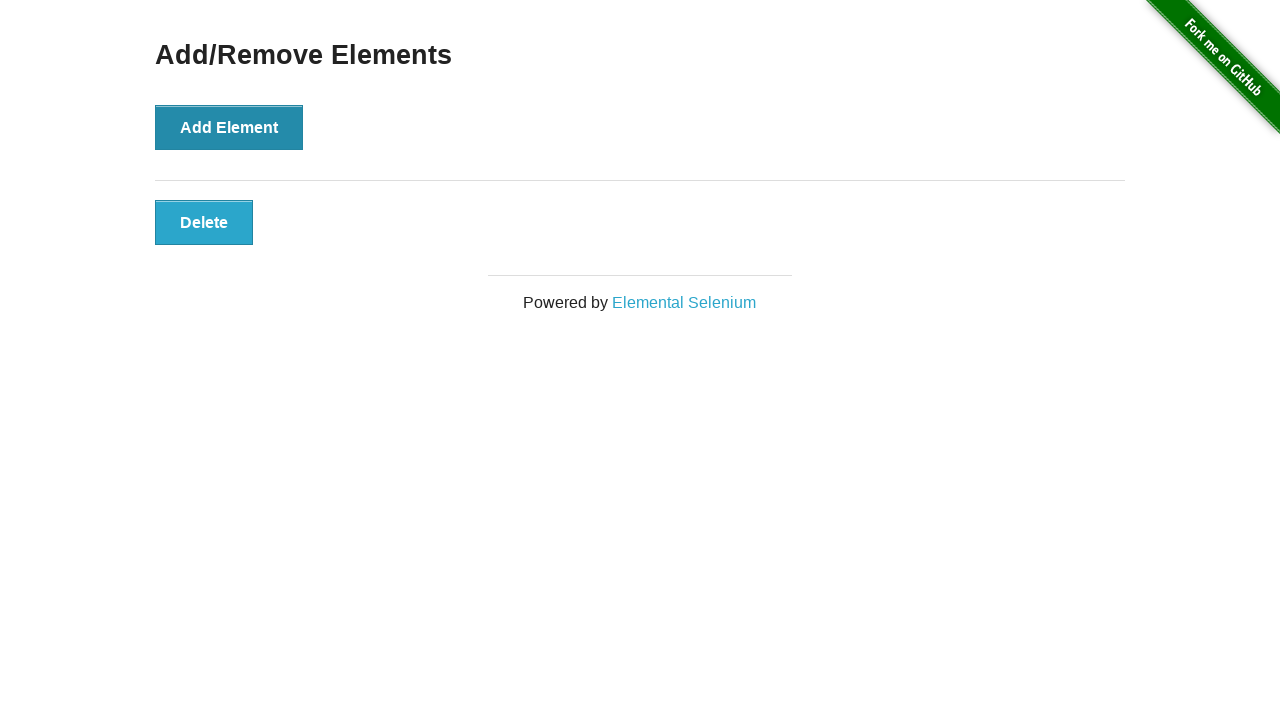

Clicked Delete button to remove the added element at (204, 222) on button.added-manually
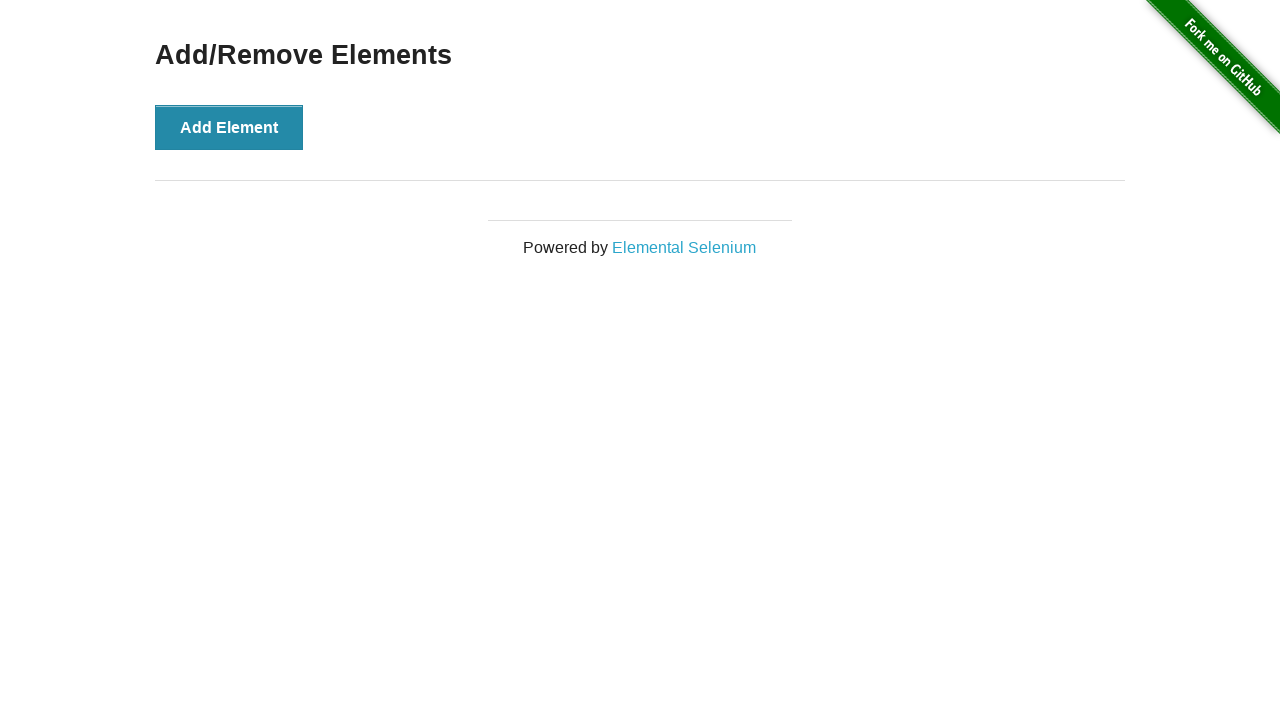

Verified that the element was successfully removed from the page
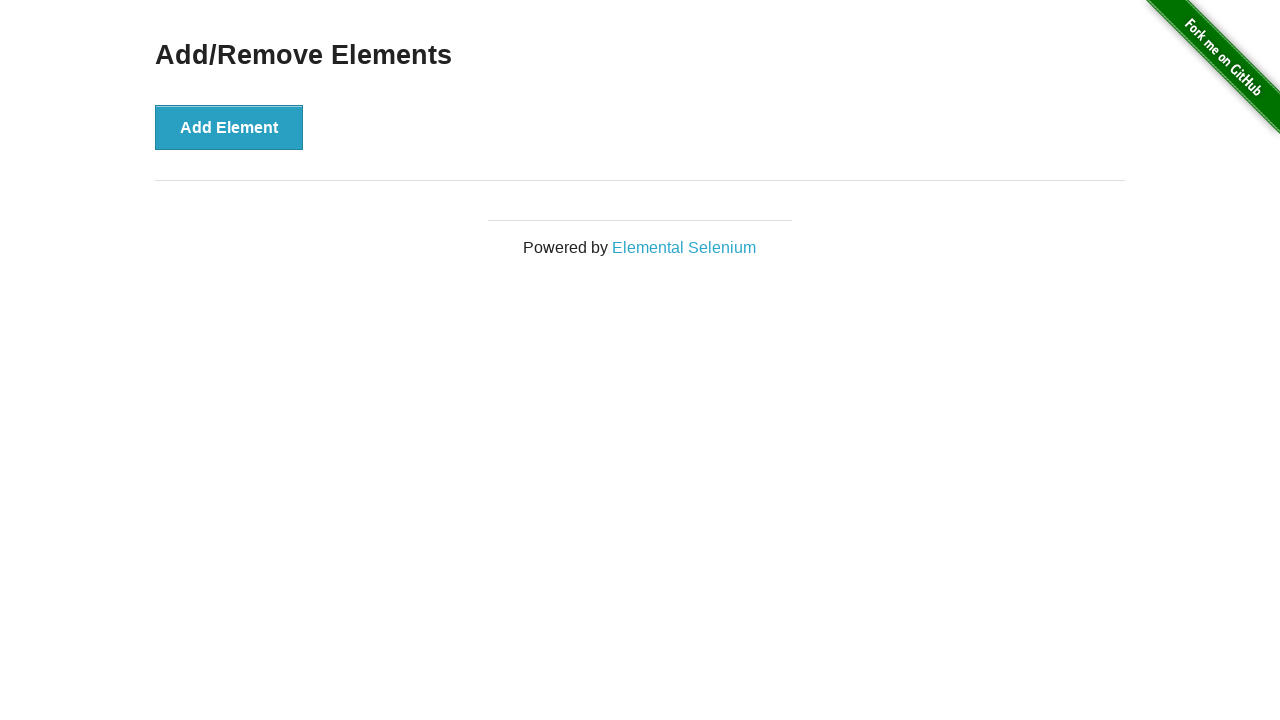

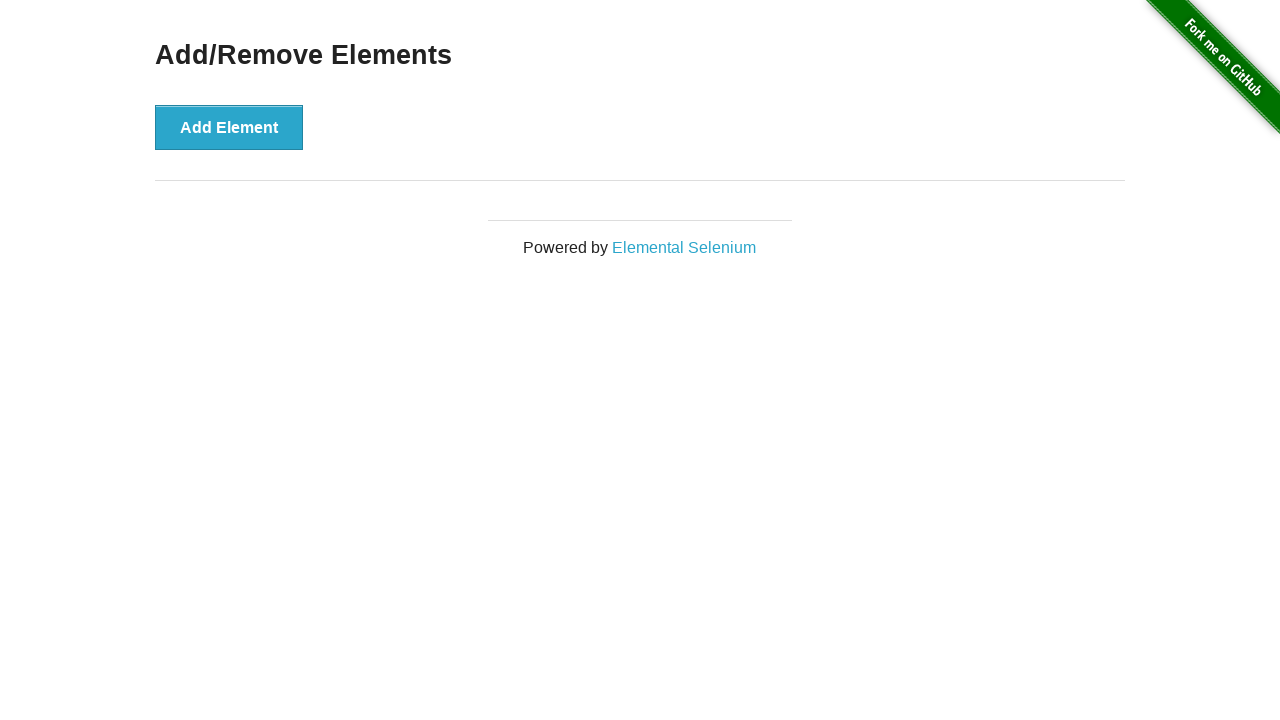